Tests that clicking the Young Adults button navigates to the young-adults page

Starting URL: https://fcccanada.ca/ministries

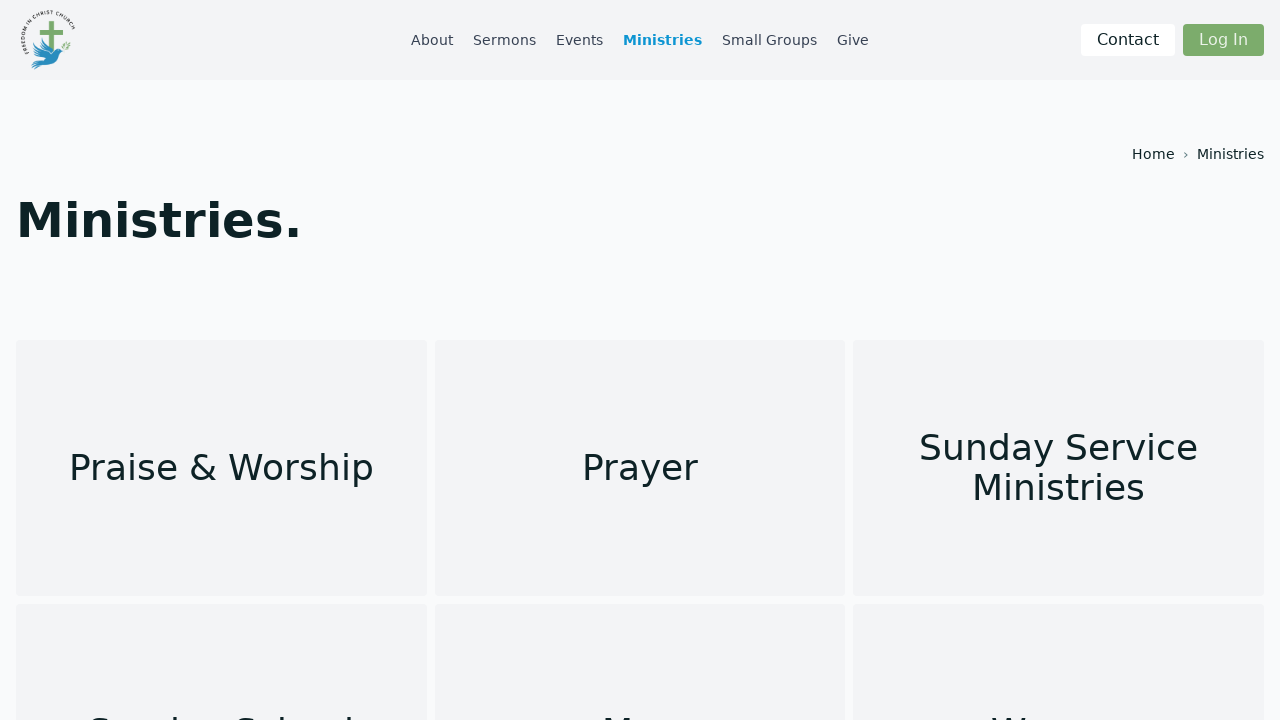

Clicked Young Adults button at (640, 360) on text=Young Adults
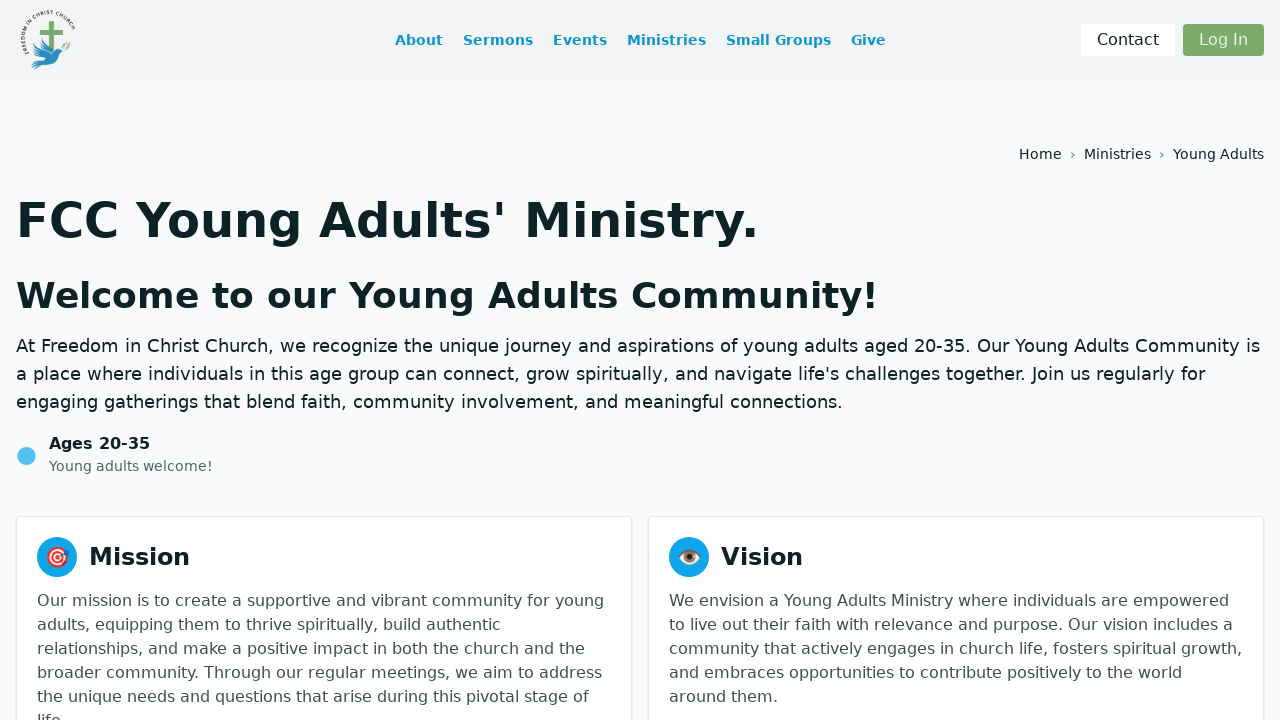

Verified navigation to young-adults page
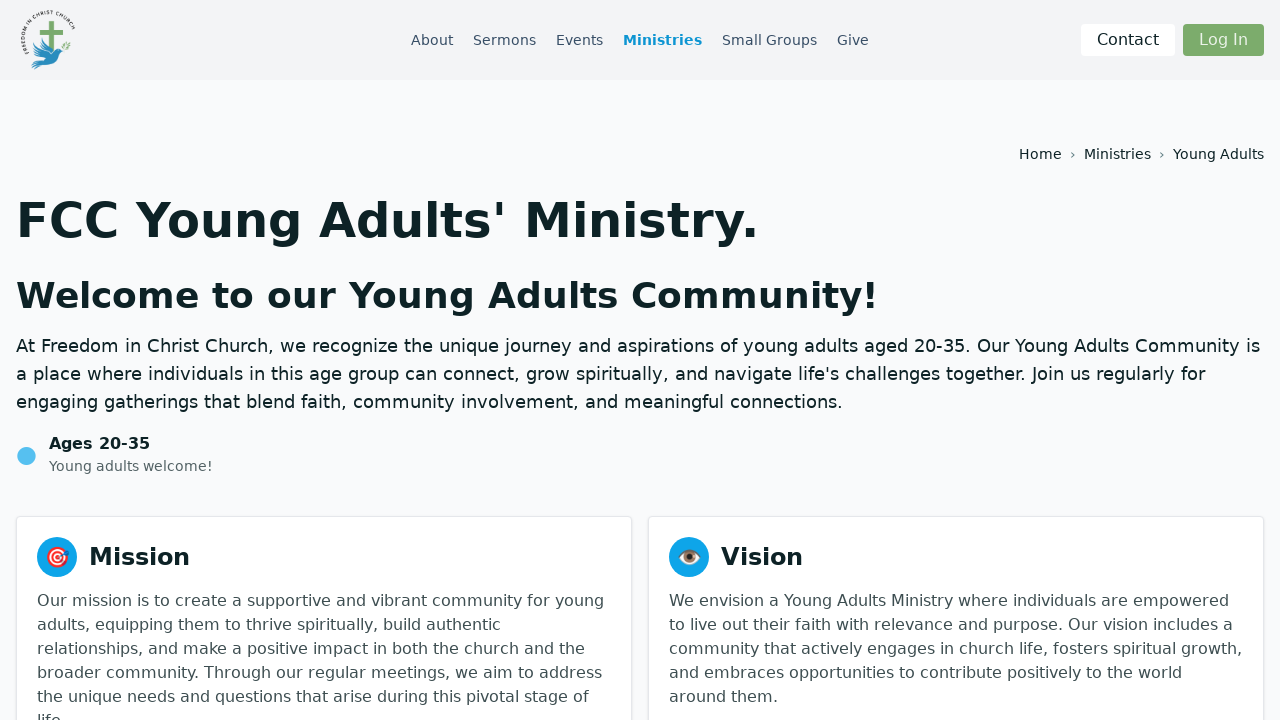

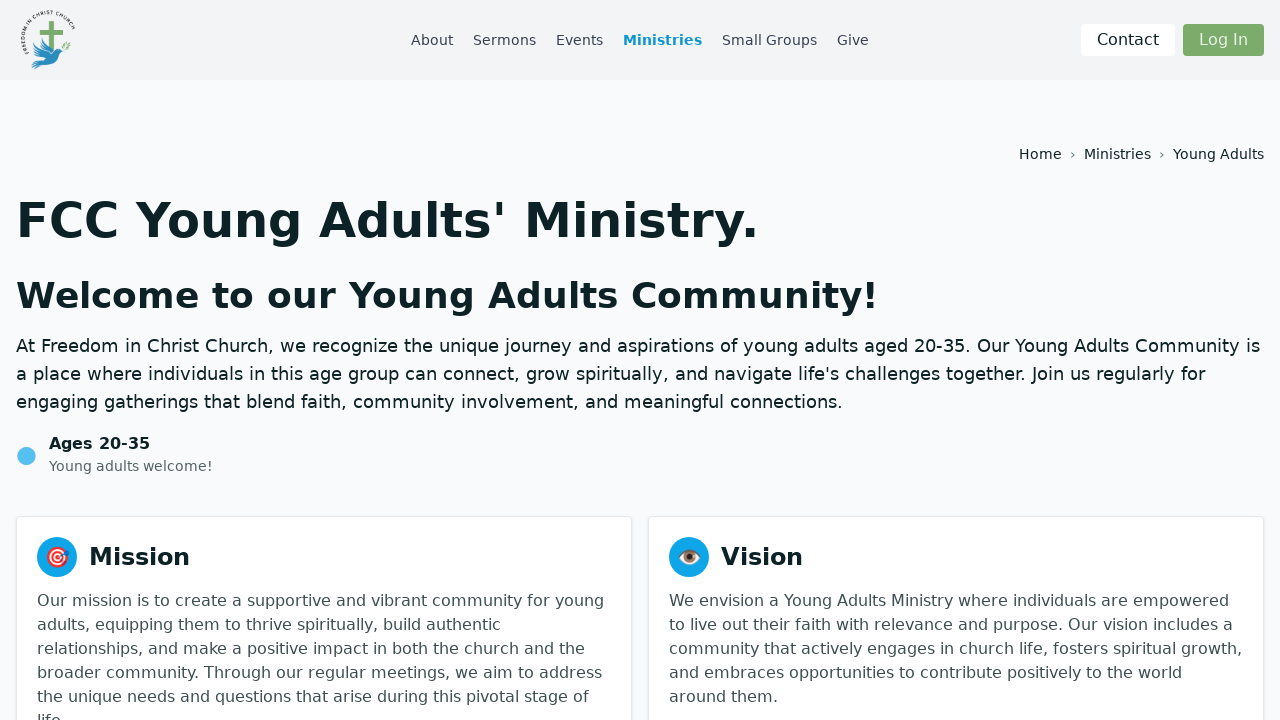